Tests a practice form by filling in first name and last name fields, selecting a gender radio button, and clicking a hobbies checkbox while demonstrating various WebElement methods.

Starting URL: https://demoqa.com/automation-practice-form

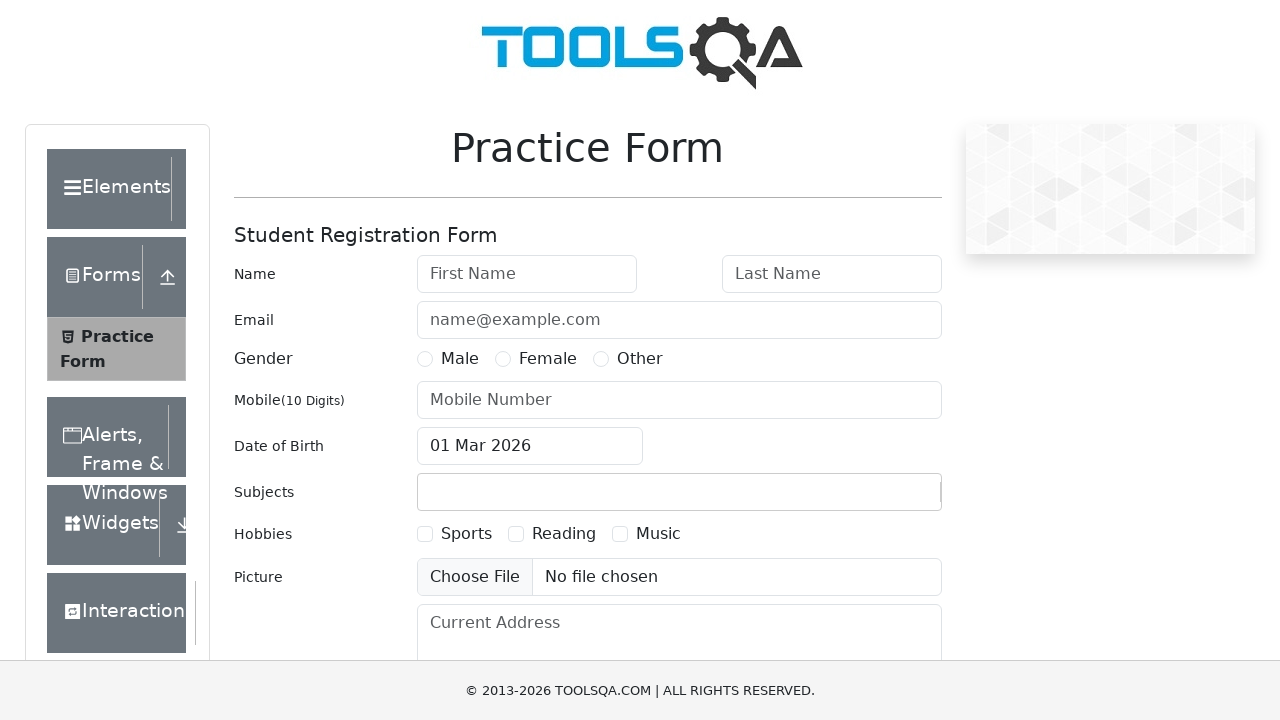

Filled first name field with 'sharrif' on #firstName
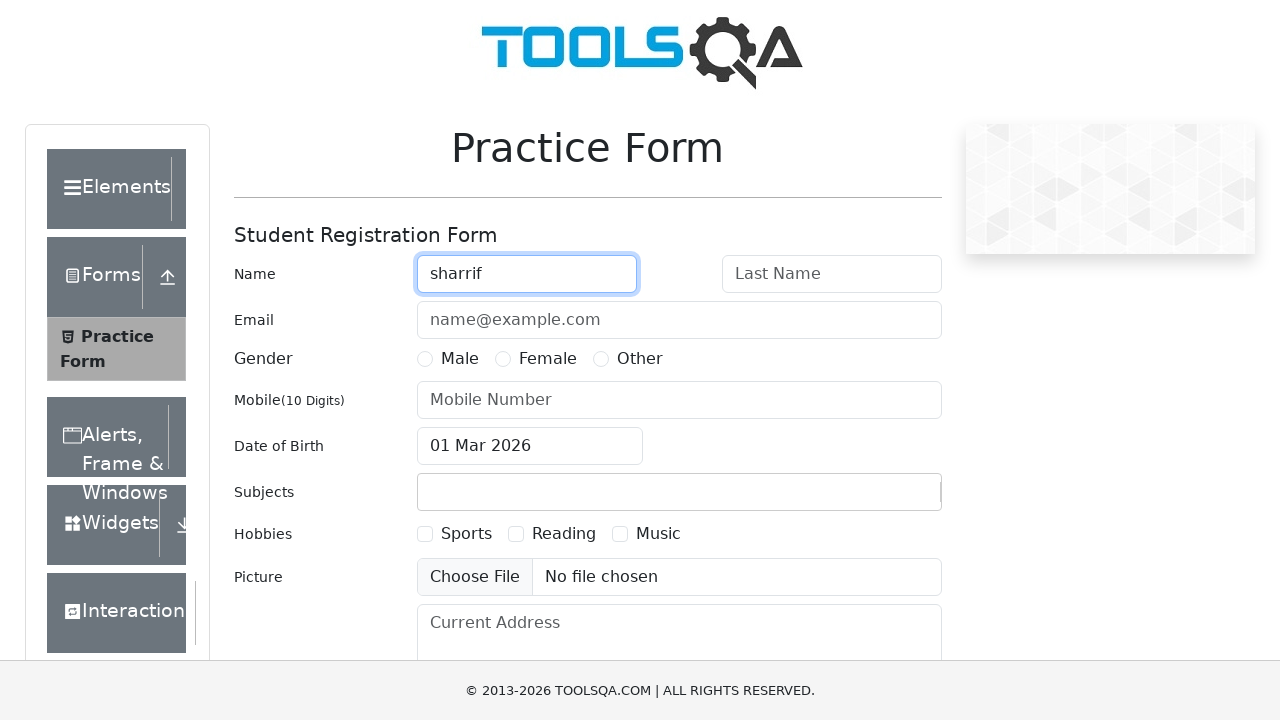

Filled last name field with 'Sharif' on #lastName
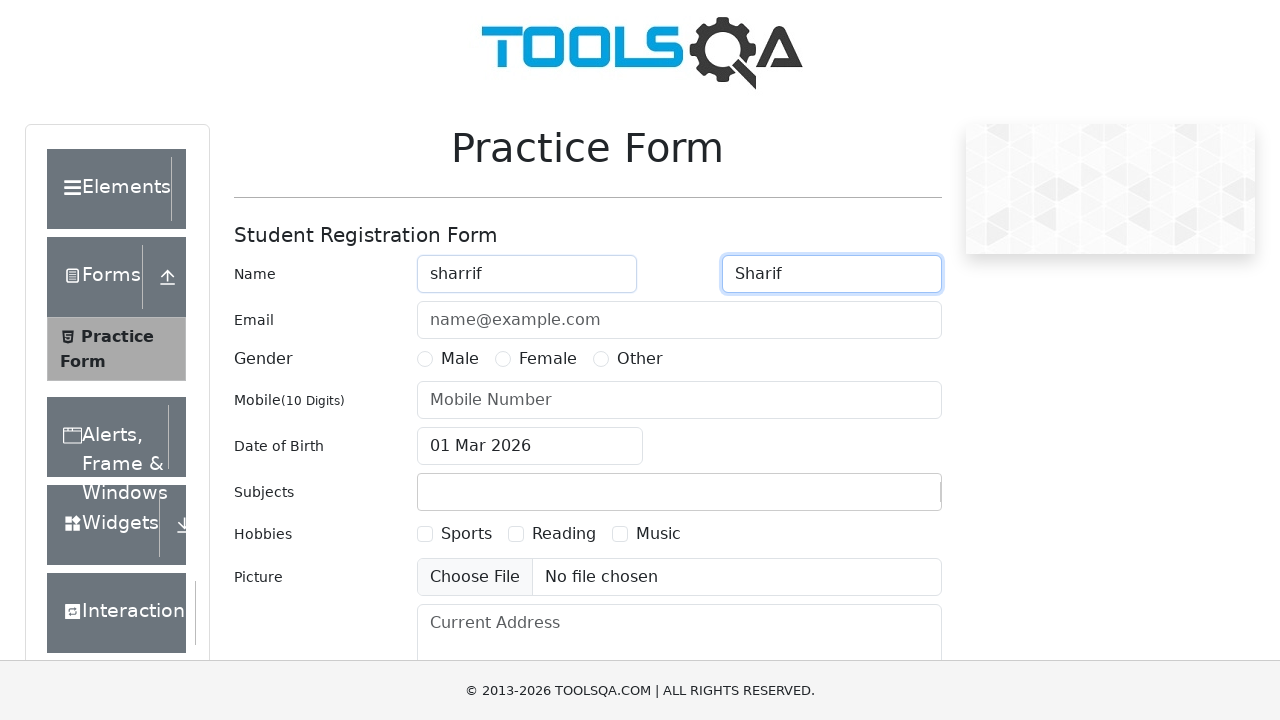

Cleared last name field on #lastName
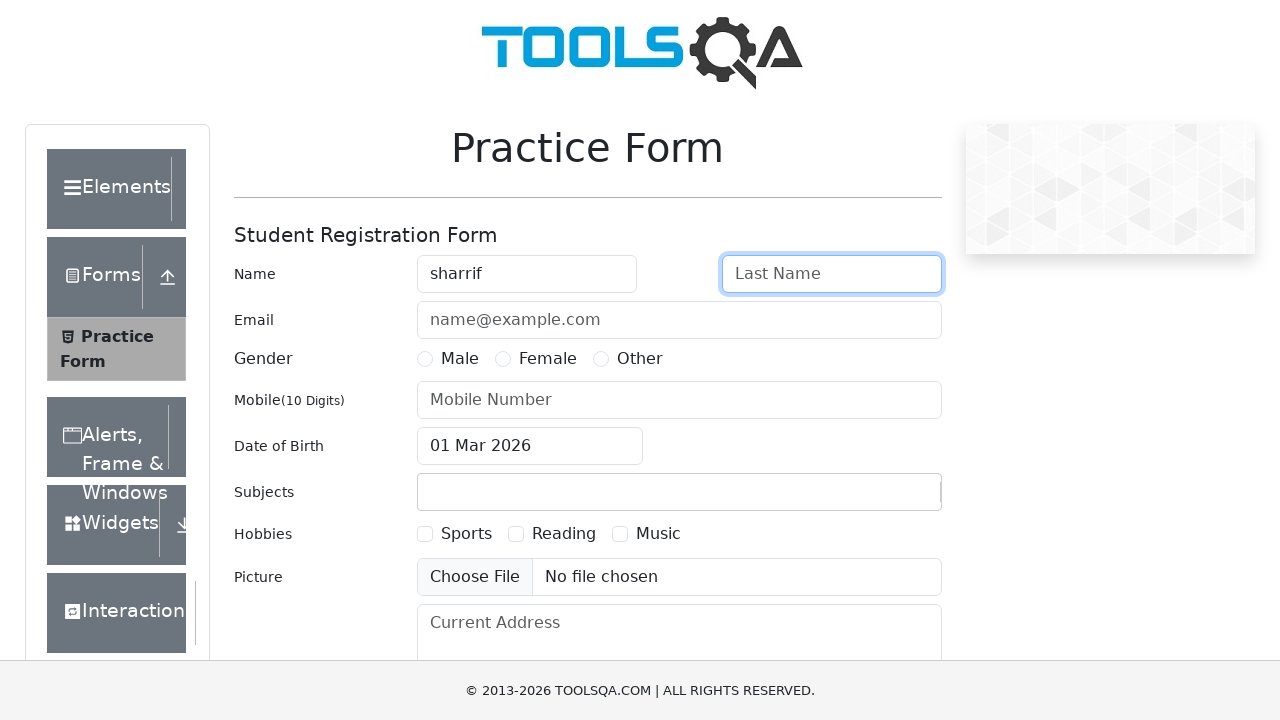

Filled last name field with 'afroza' on #lastName
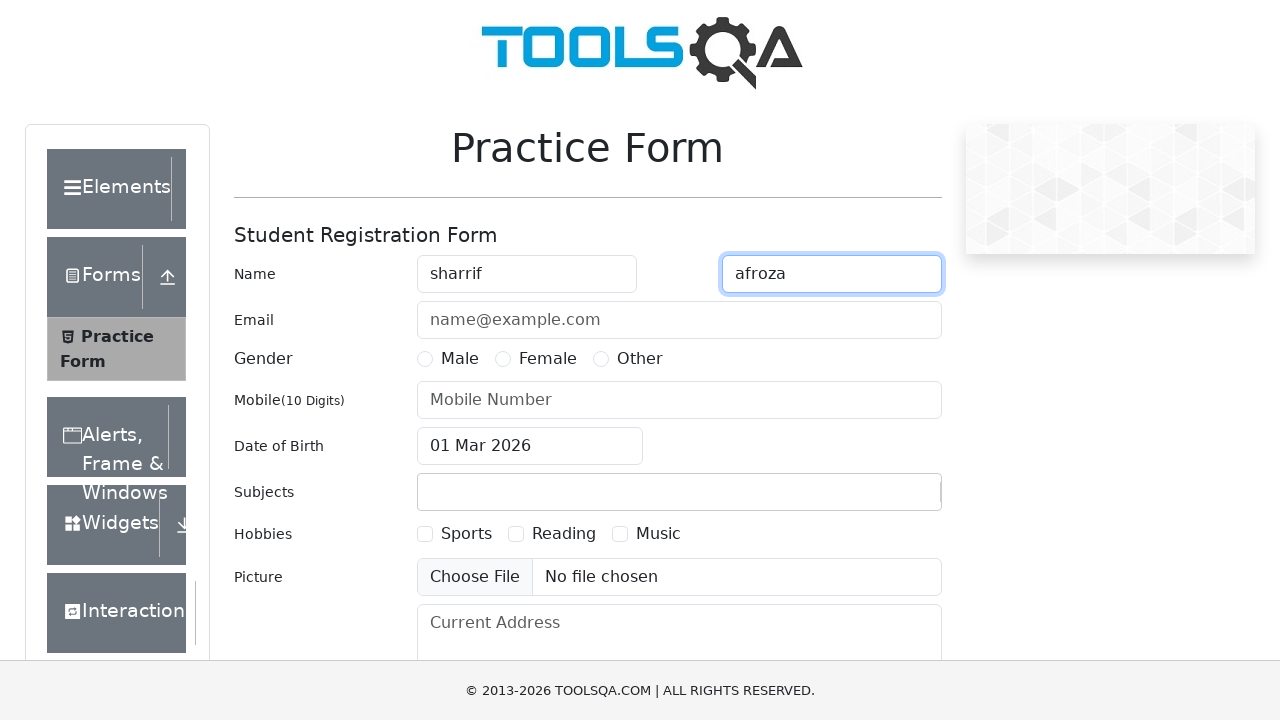

Selected male gender radio button at (460, 359) on label[for='gender-radio-1']
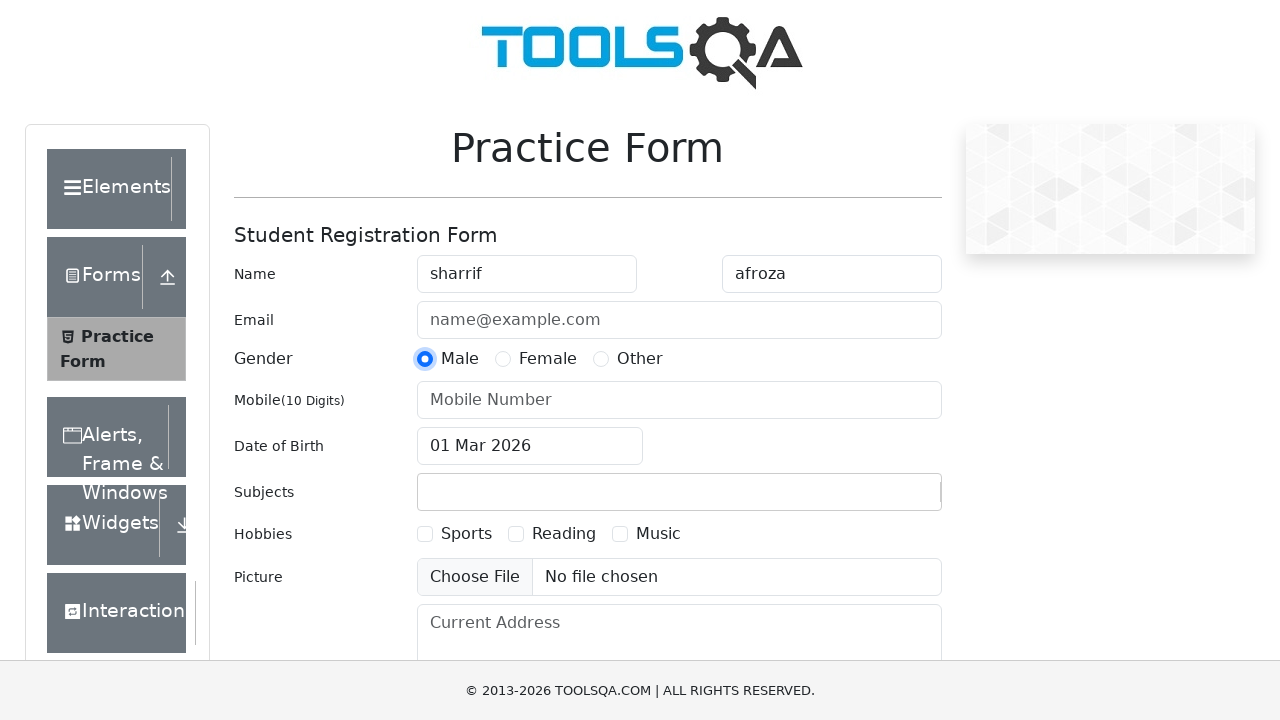

Clicked on Sports hobby checkbox at (466, 534) on label[for='hobbies-checkbox-1']
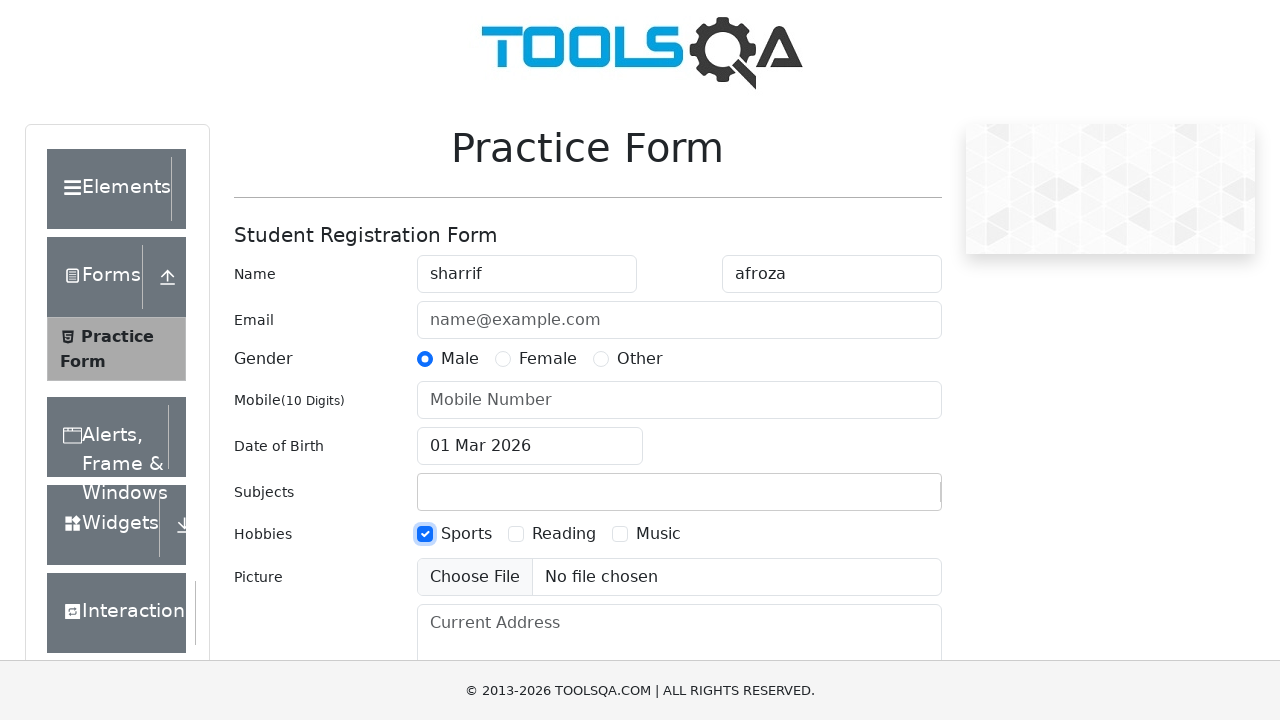

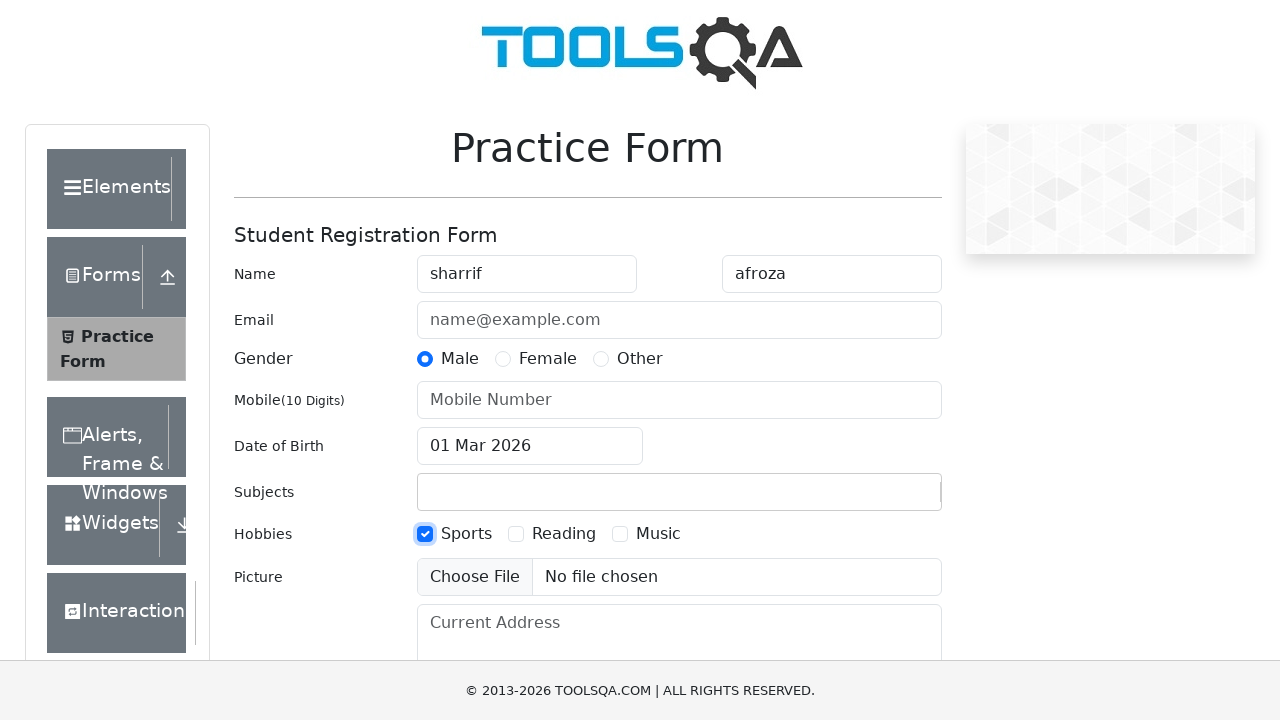